Tests e-commerce functionality by searching for products containing "ca", adding Cashews to cart, and proceeding through checkout to place an order

Starting URL: https://rahulshettyacademy.com/seleniumPractise/#/

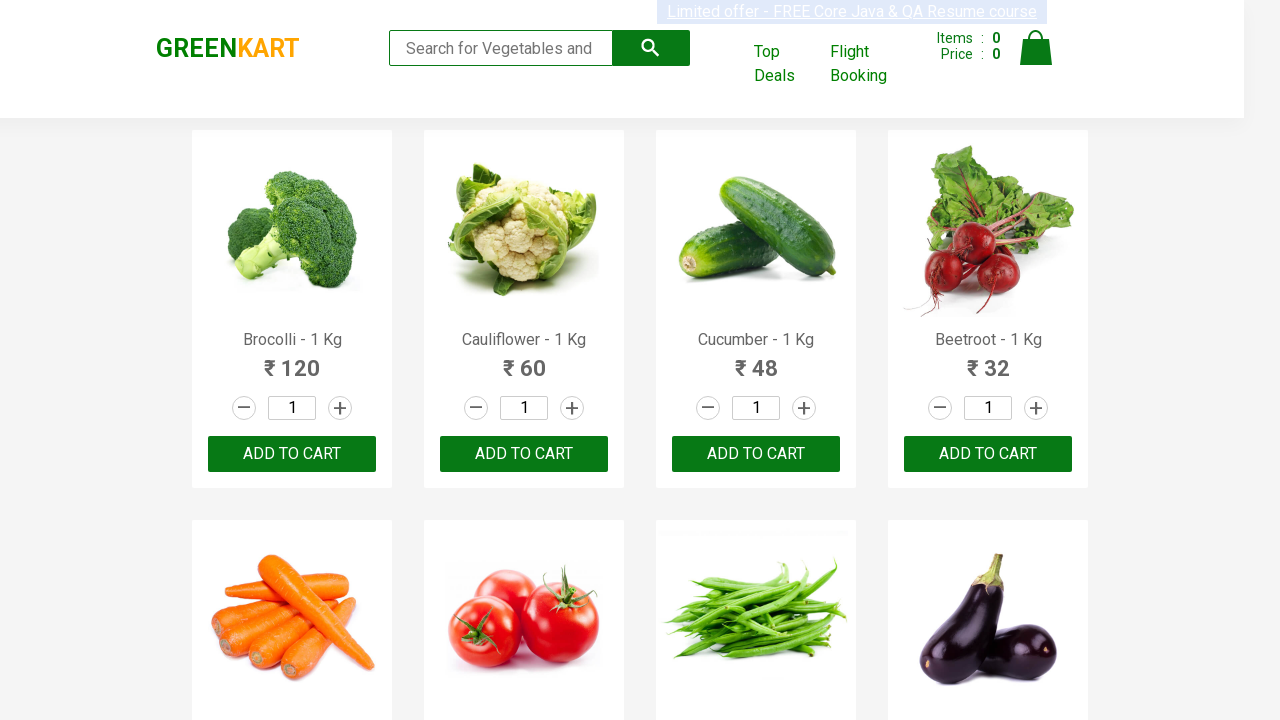

Filled search box with 'ca' on .search-keyword
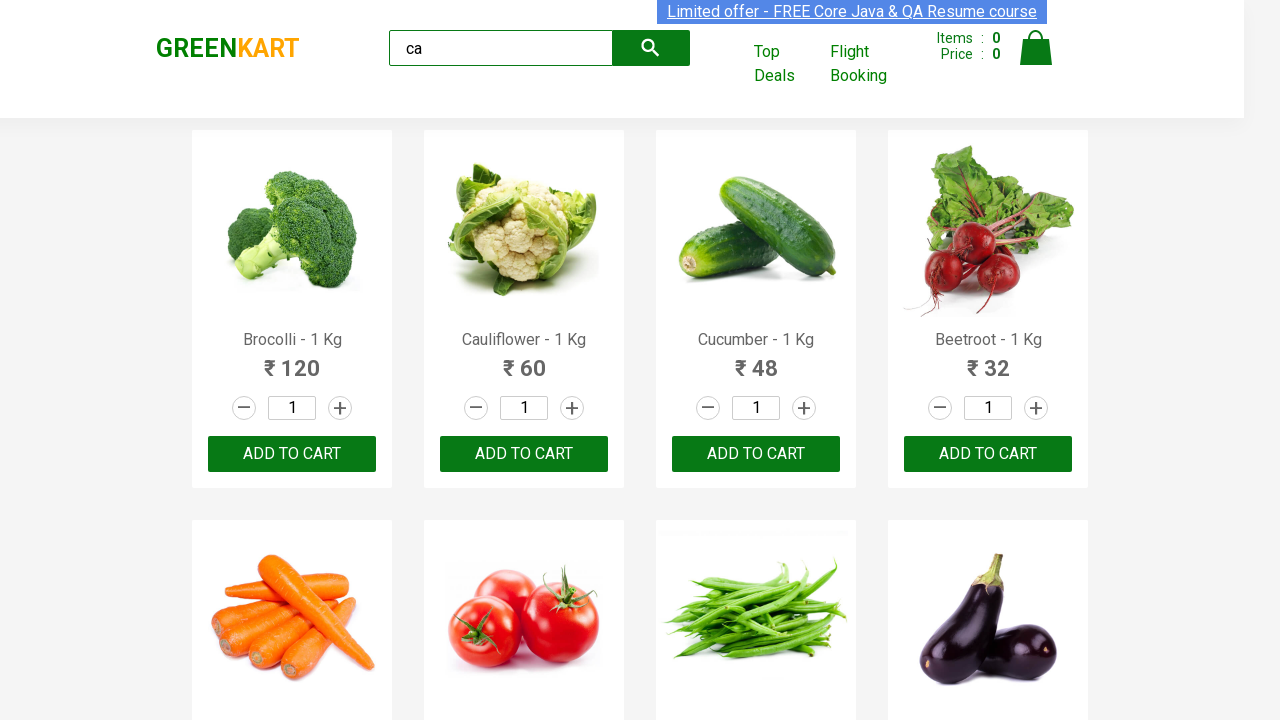

Waited 2 seconds for search results to load
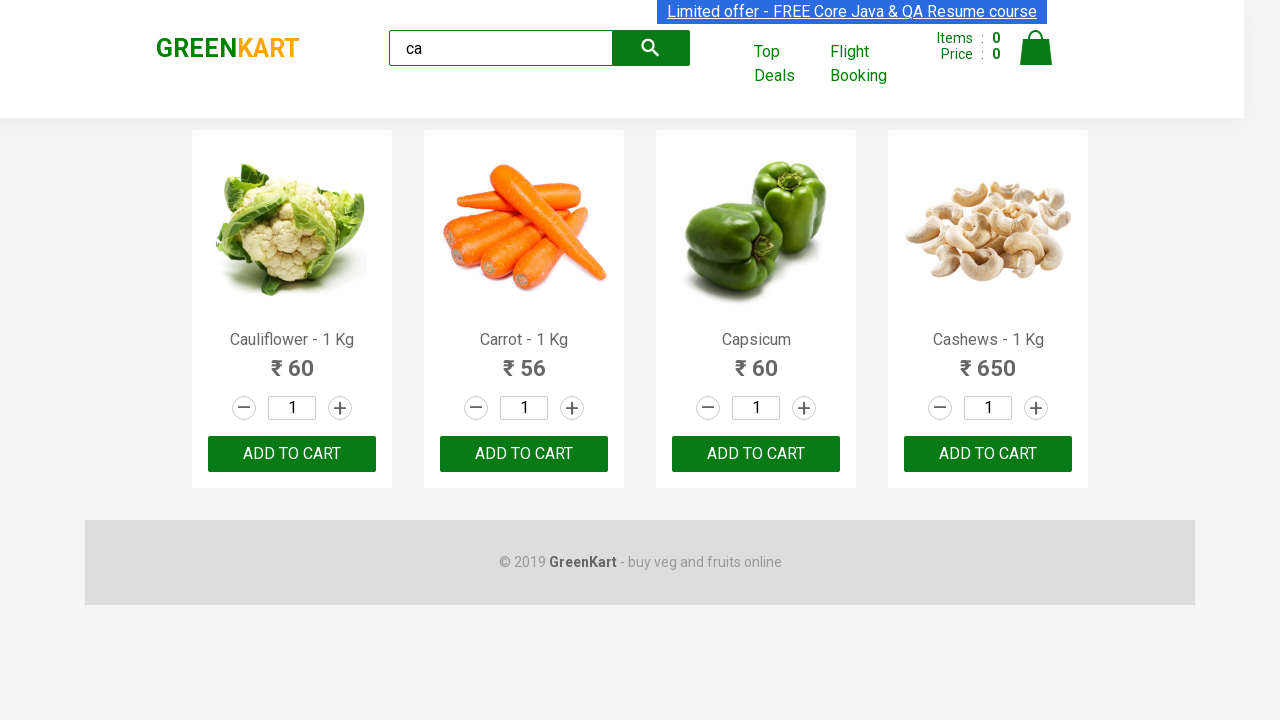

Located all product elements
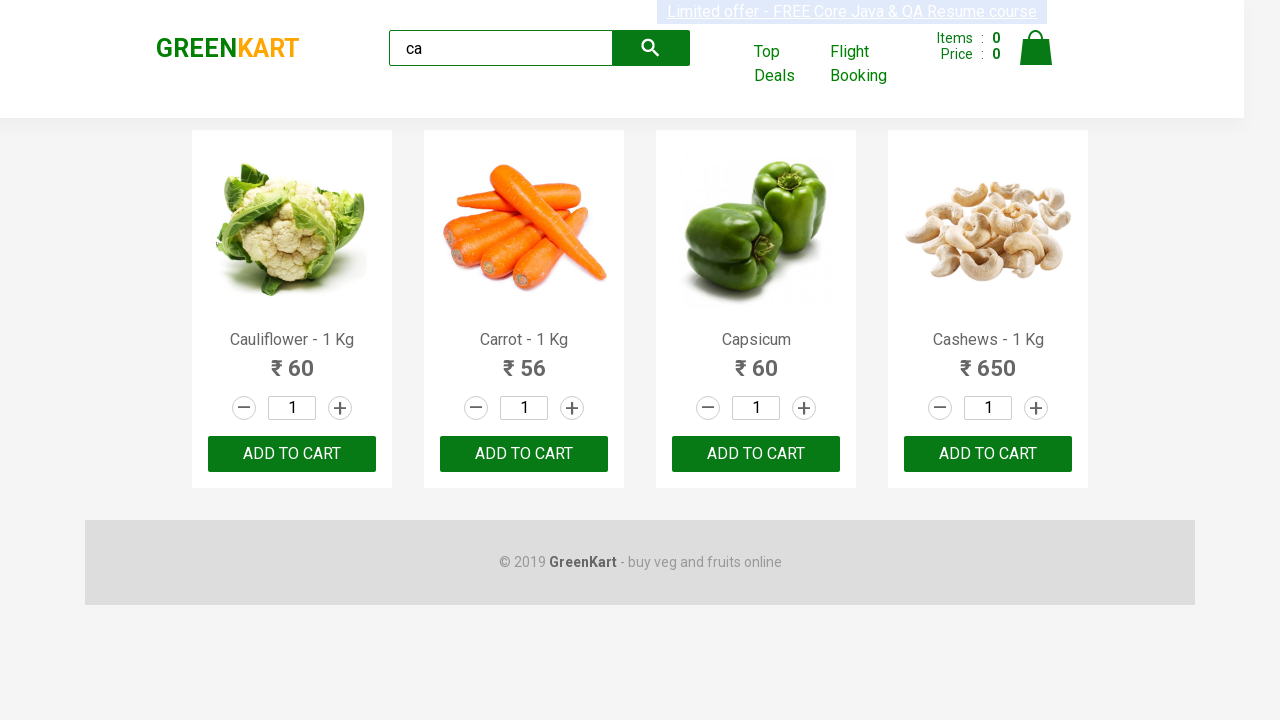

Found Cashews product and clicked Add to Cart button at (988, 454) on .products .product >> nth=3 >> button
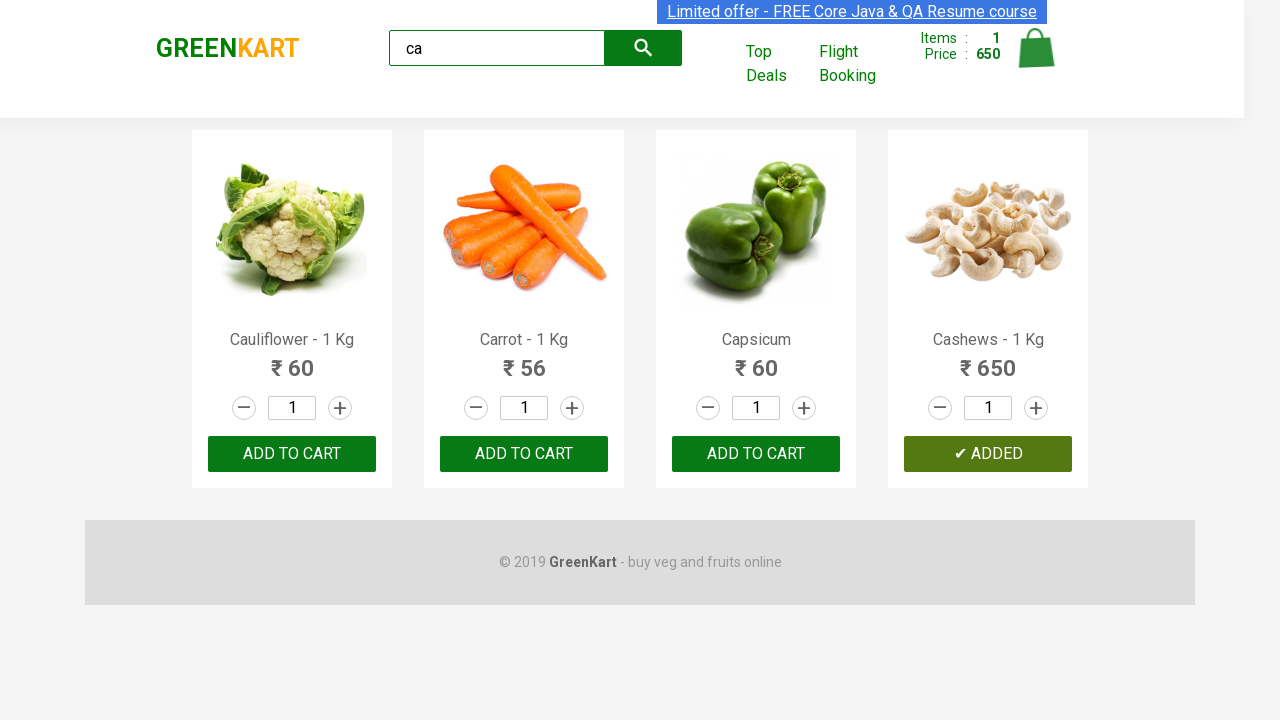

Clicked cart icon to view shopping cart at (1036, 48) on .cart-icon > img
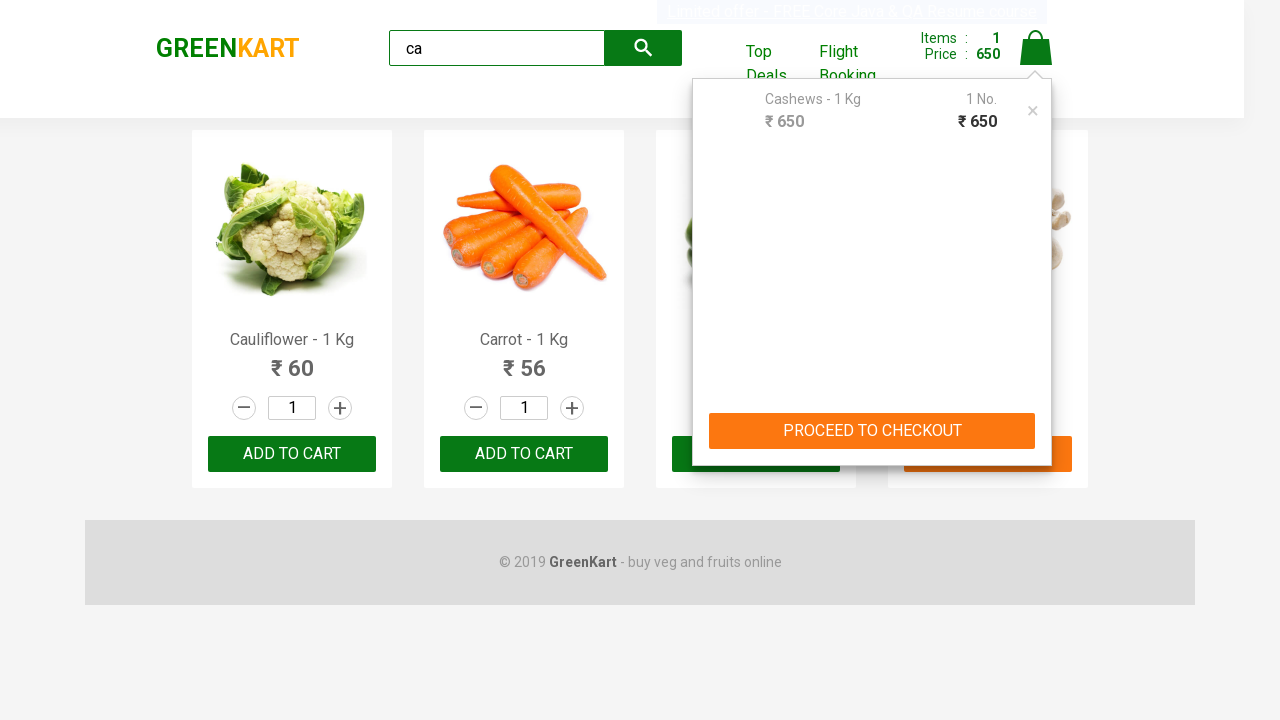

Clicked PROCEED TO CHECKOUT button at (872, 431) on text=PROCEED TO CHECKOUT
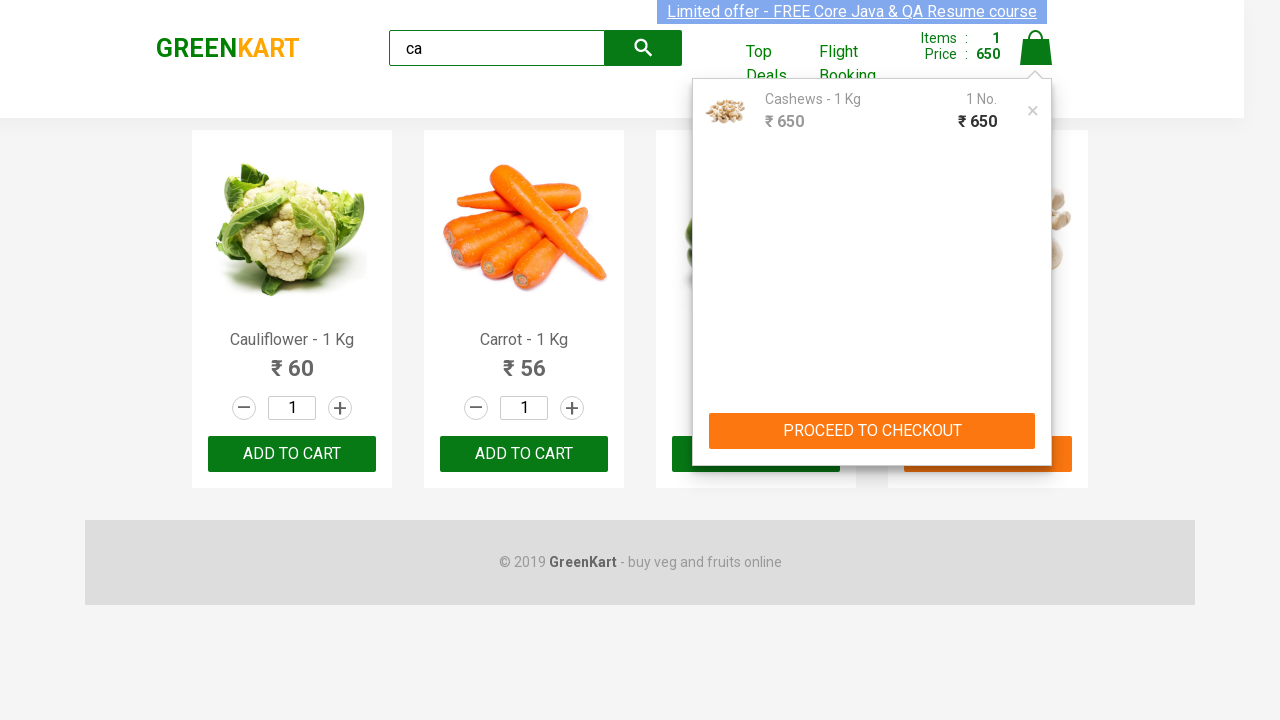

Clicked Place Order button to complete purchase at (1036, 420) on text=Place Order
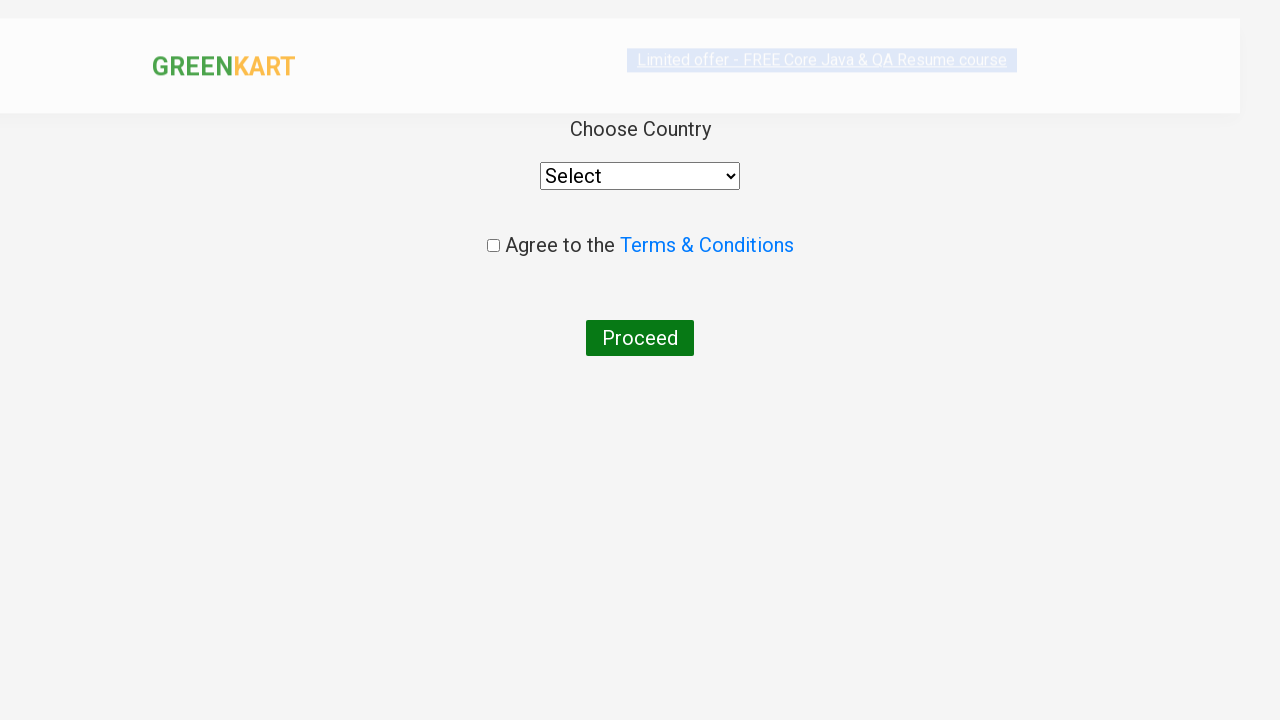

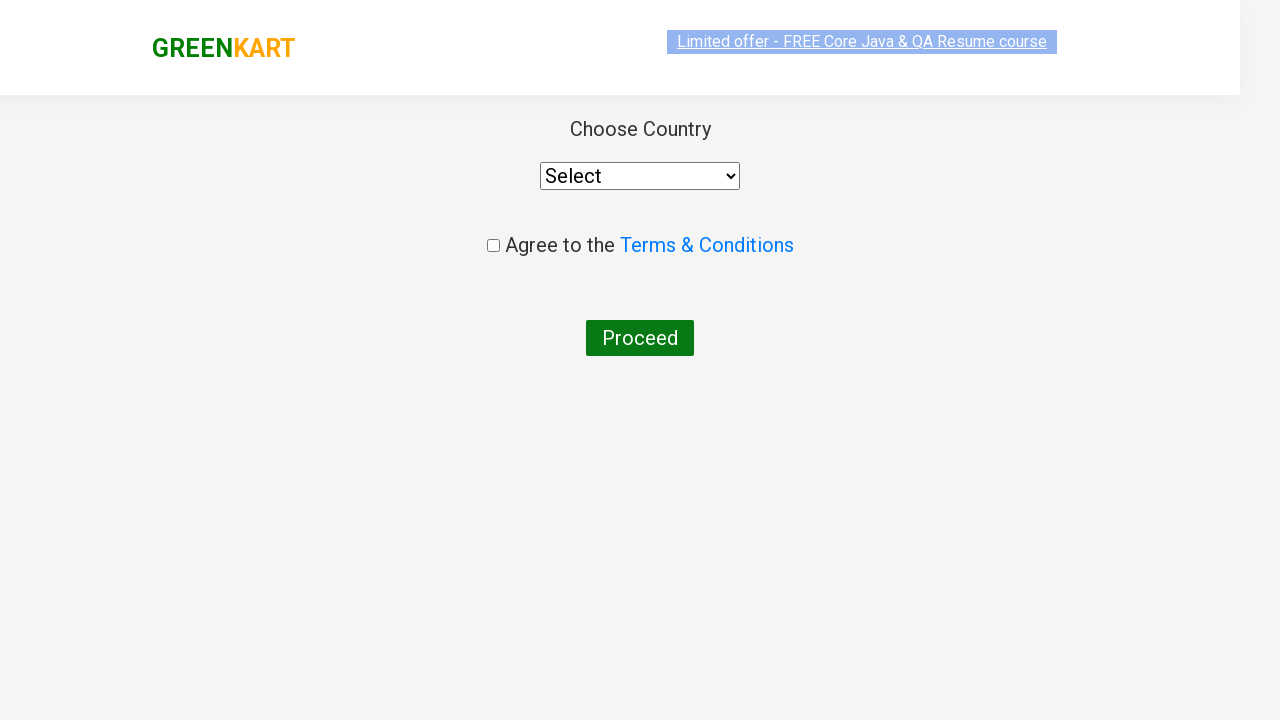